Tests adding a new todo item to a sample todo application by entering text in the input field and clicking the add button, then verifying the new item appears in the list.

Starting URL: https://lambdatest.github.io/sample-todo-app/

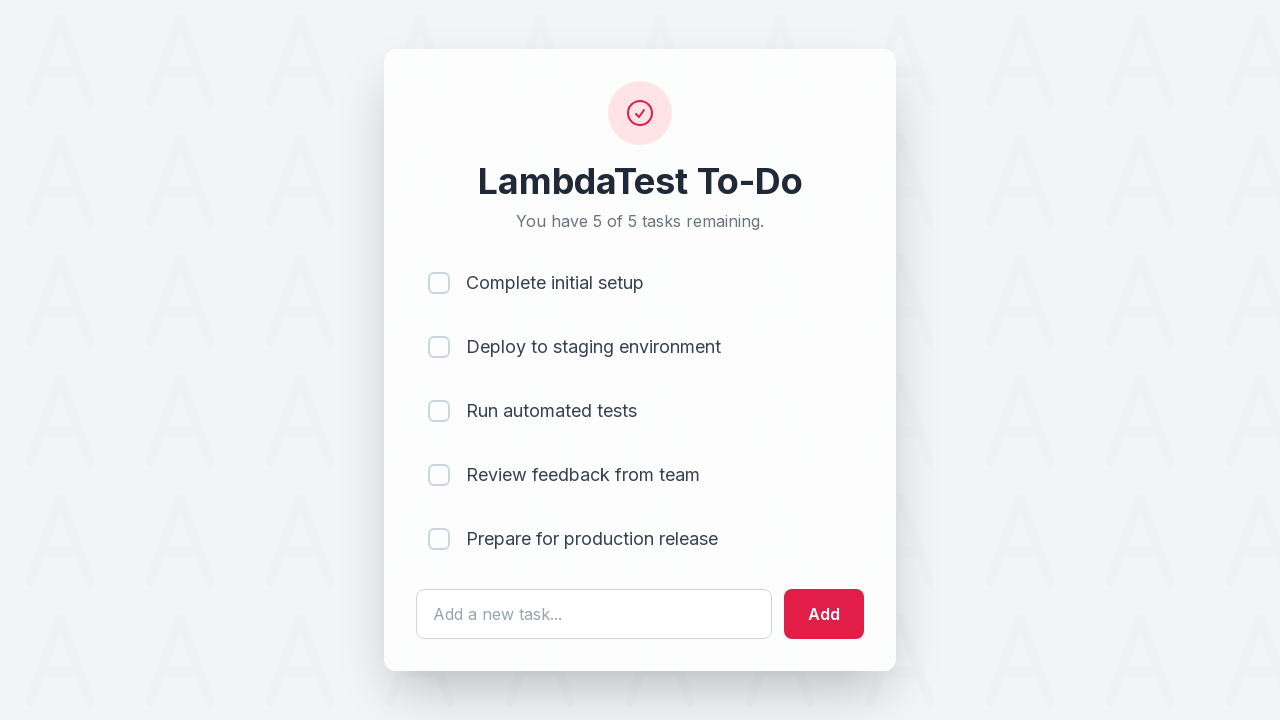

Clicked on the todo text input field at (594, 614) on #sampletodotext
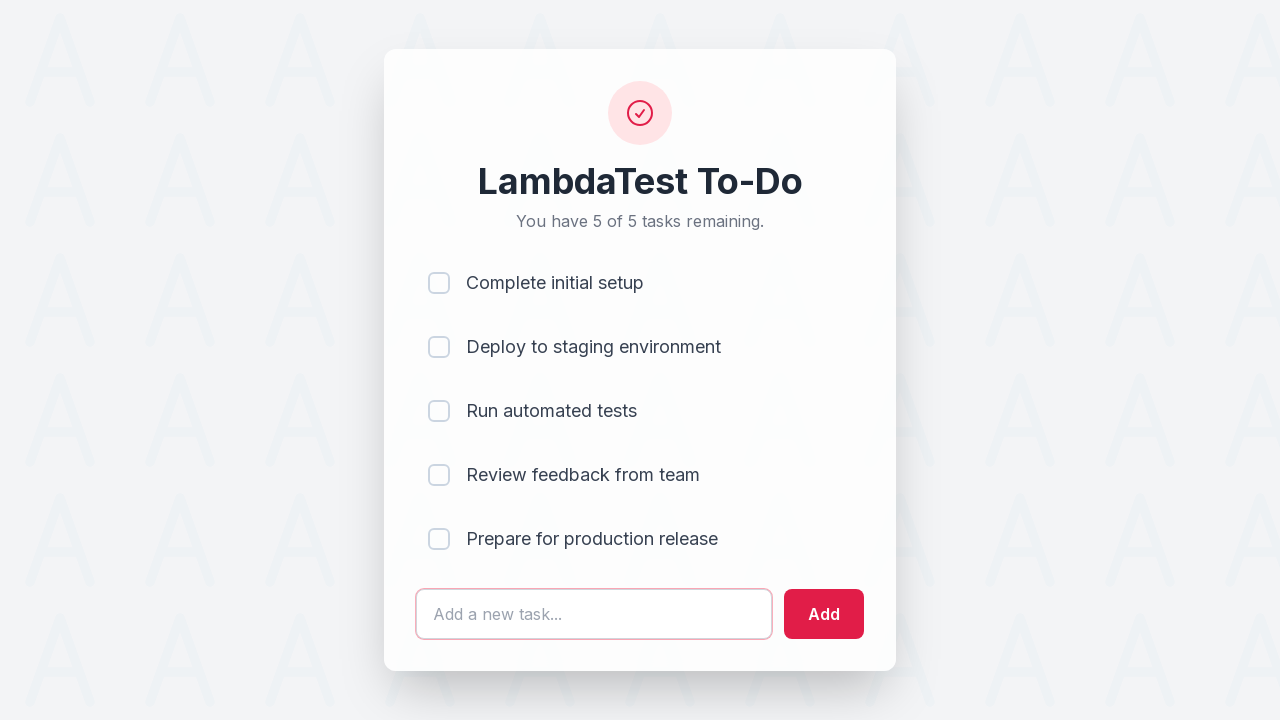

Entered 'test' as the new todo item on #sampletodotext
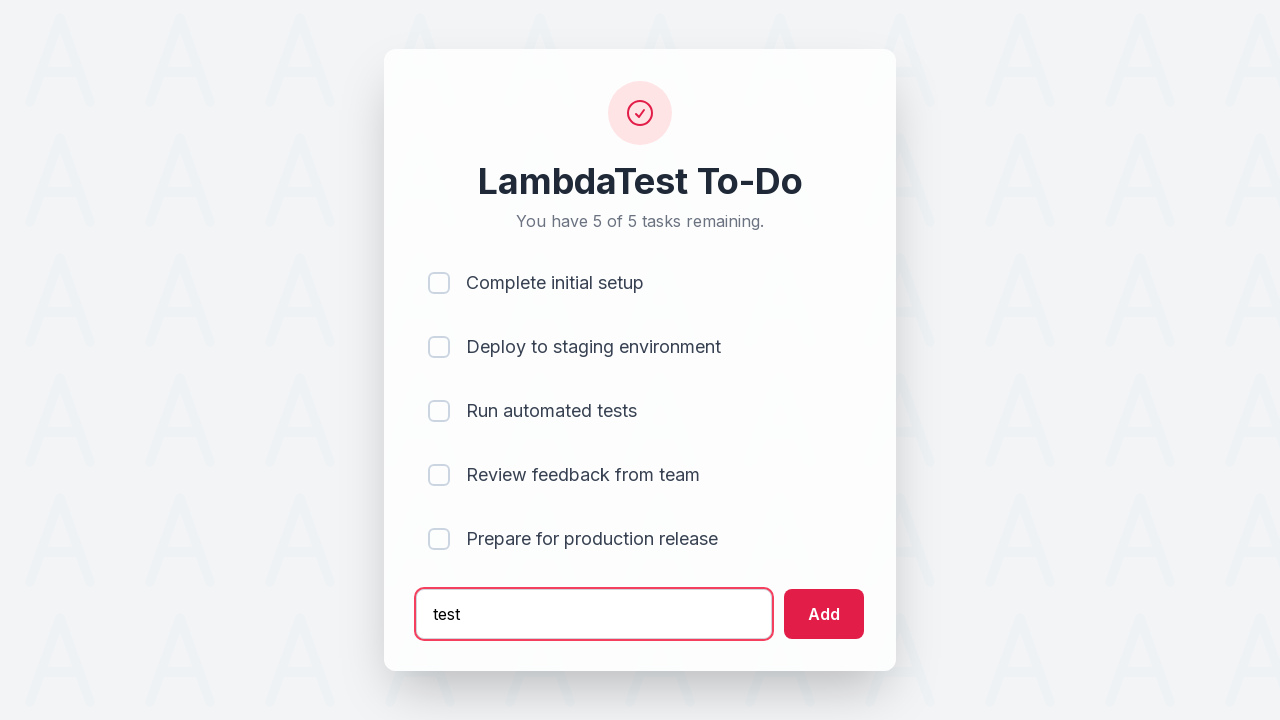

Clicked the add button to submit the new todo at (824, 614) on #addbutton
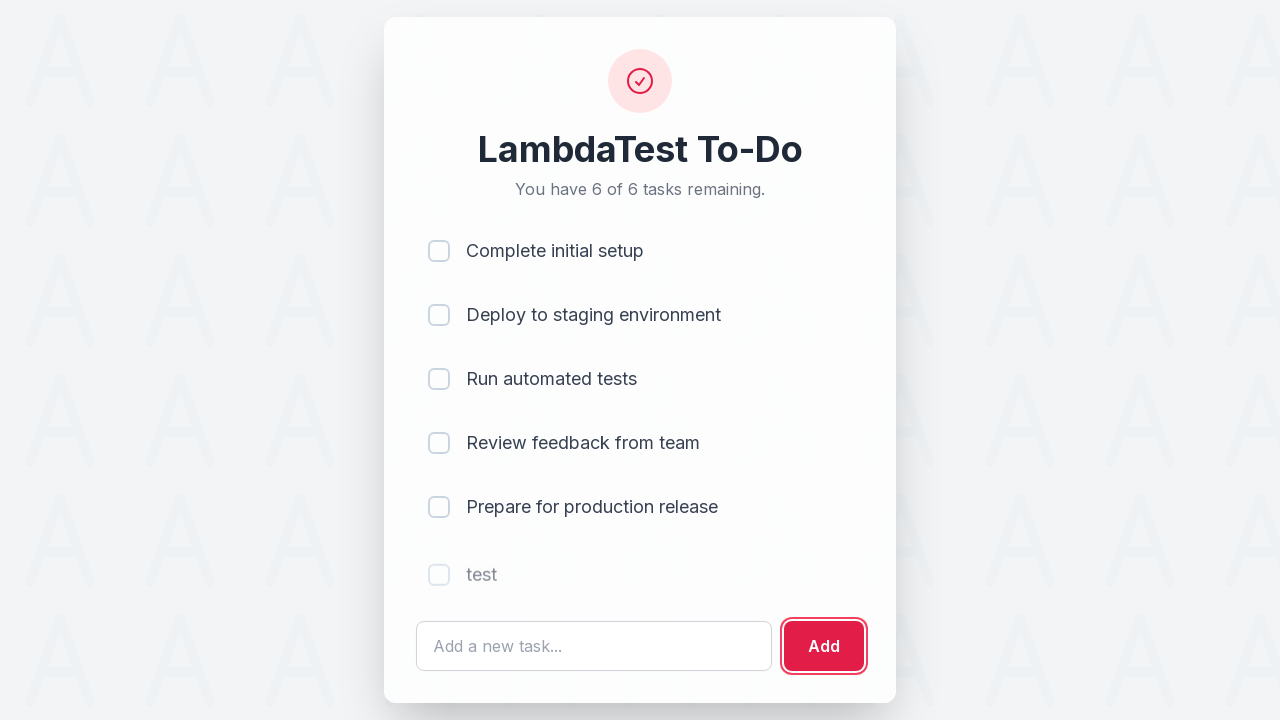

Verified the new todo item appears in the list
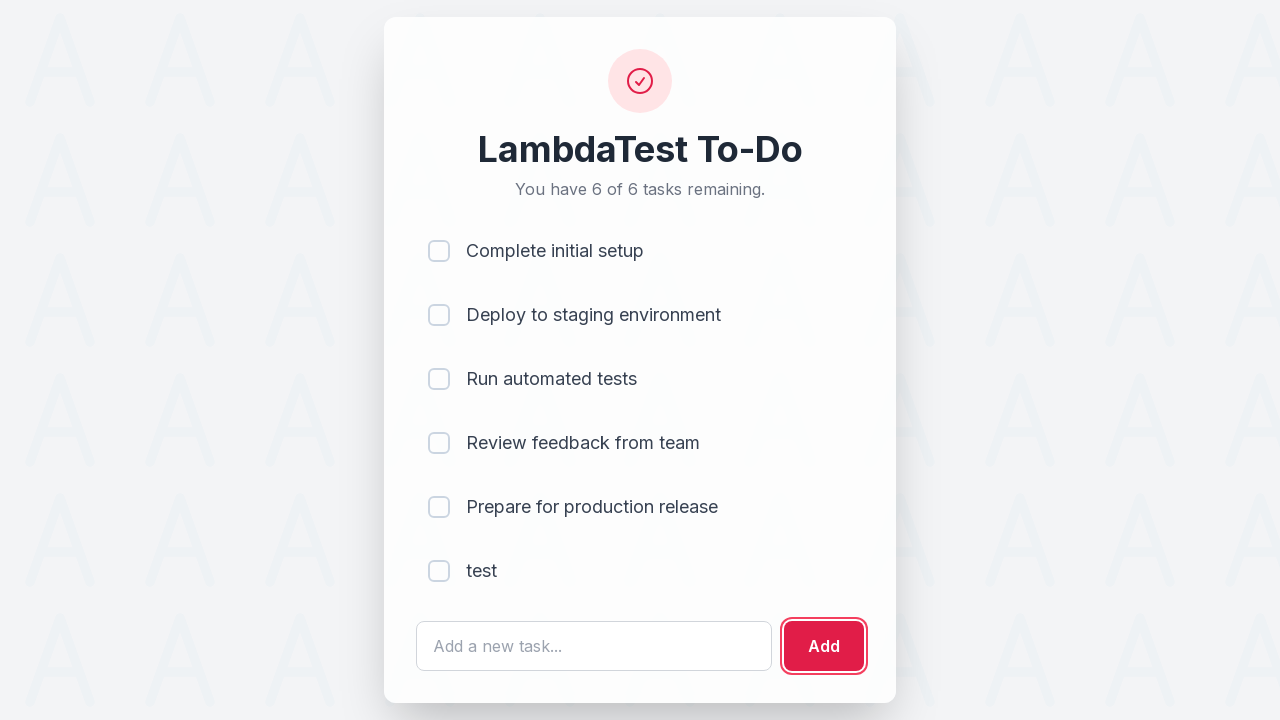

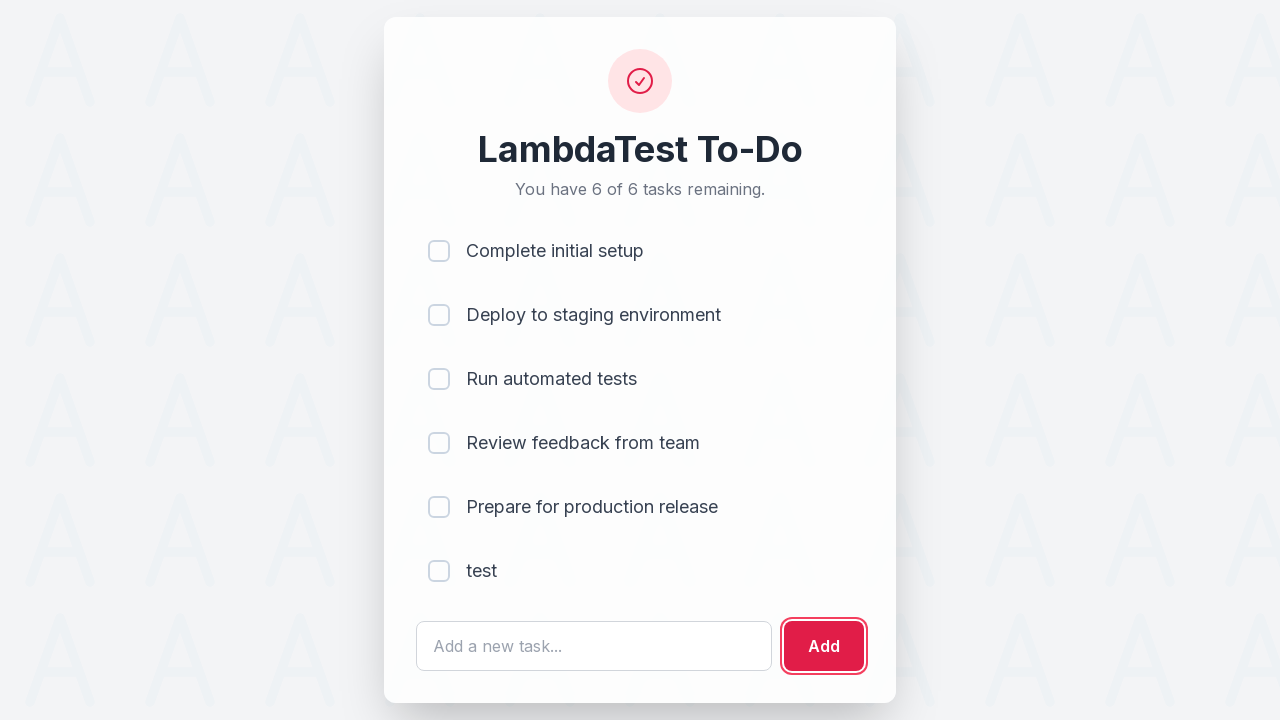